Tests handling multiple browser pages/windows by opening two pages in the same context and navigating each to different URLs.

Starting URL: https://mdzaidsiddique.github.io/

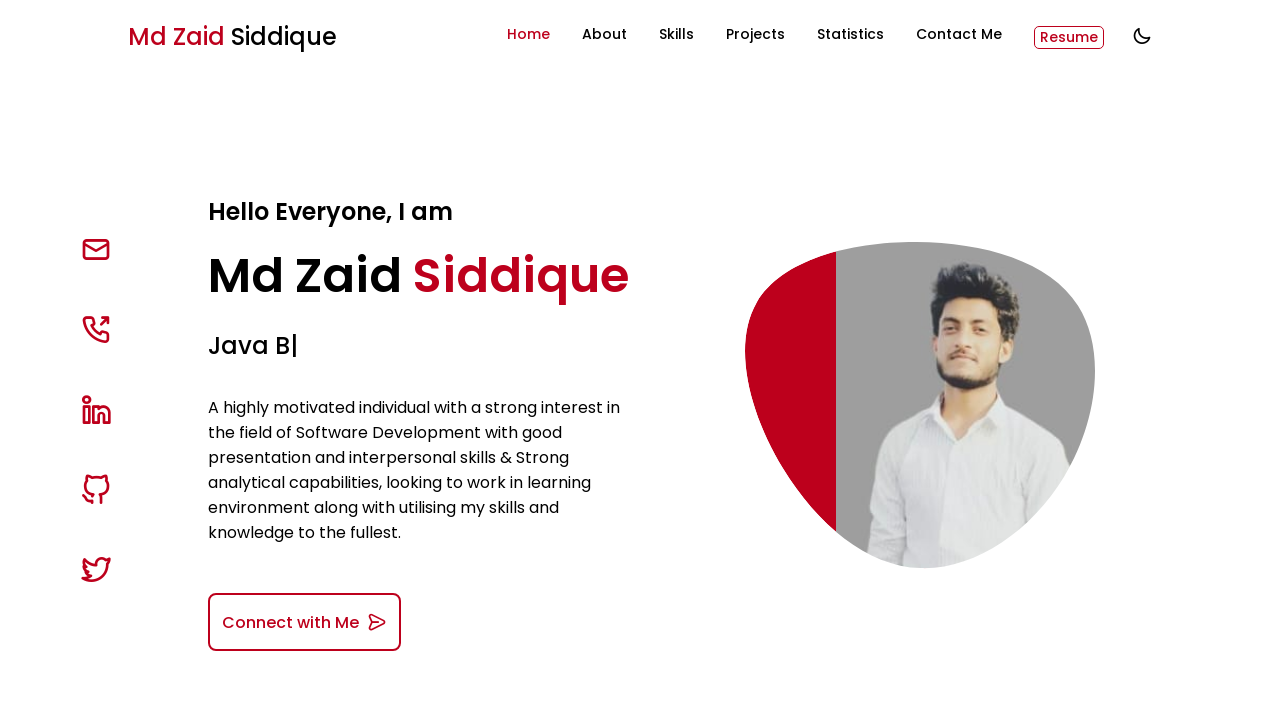

Created a second page in the same context
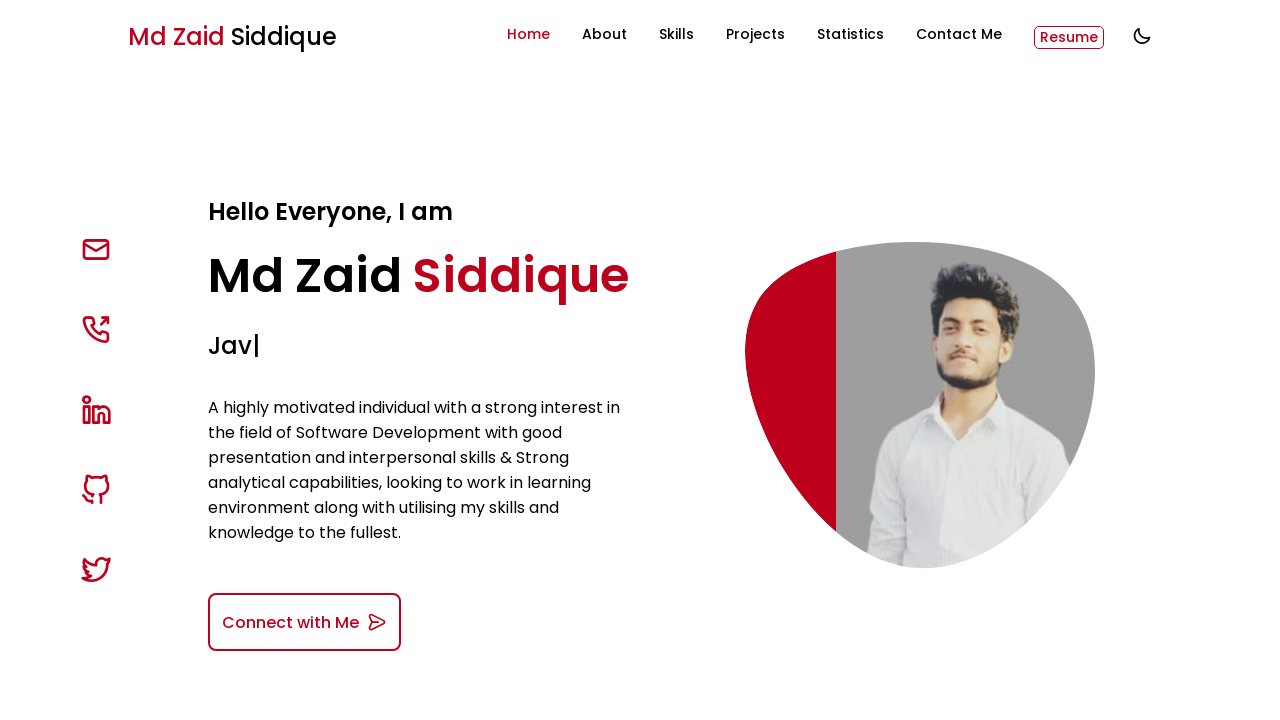

Navigated second page to https://www.demoblaze.com/index.html
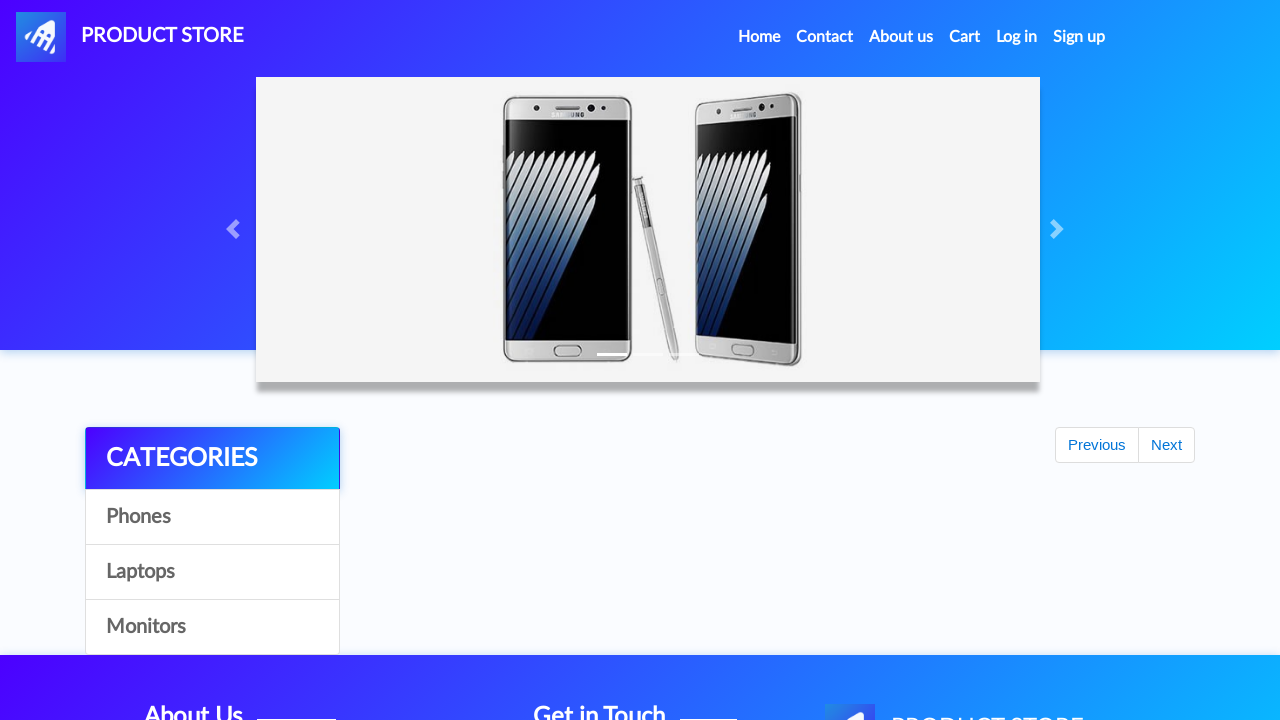

First page finished loading
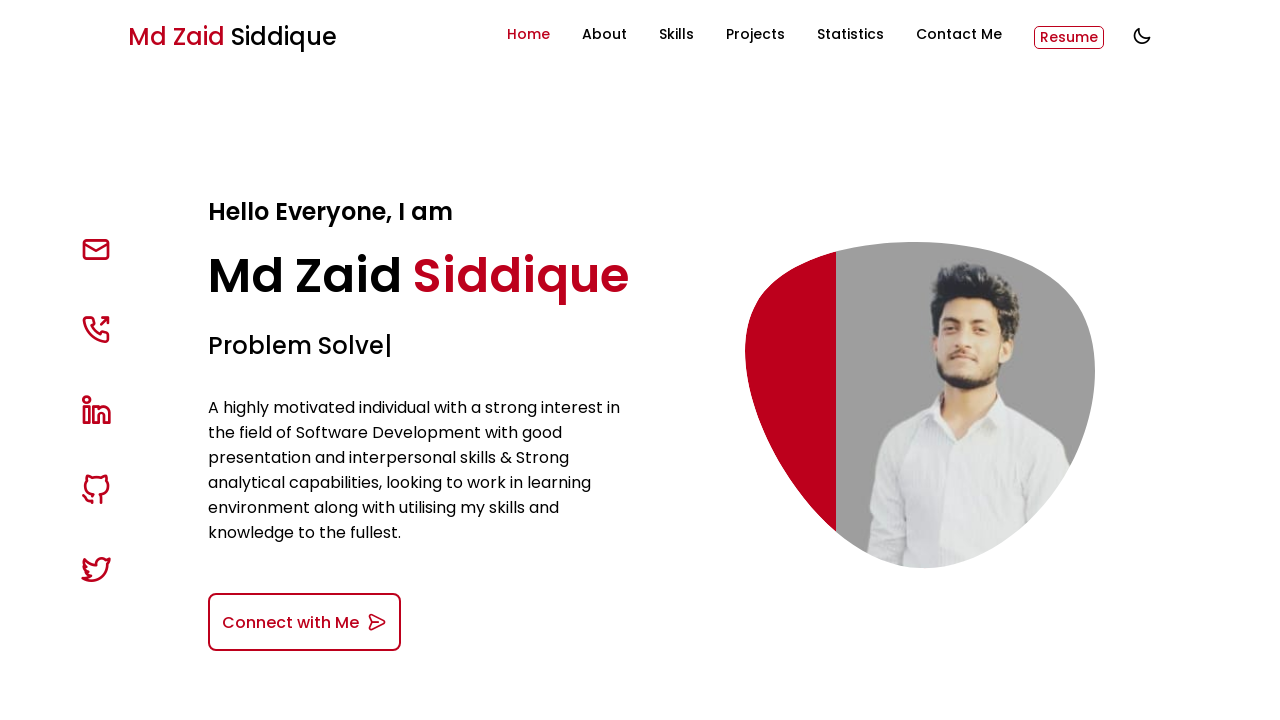

Second page finished loading
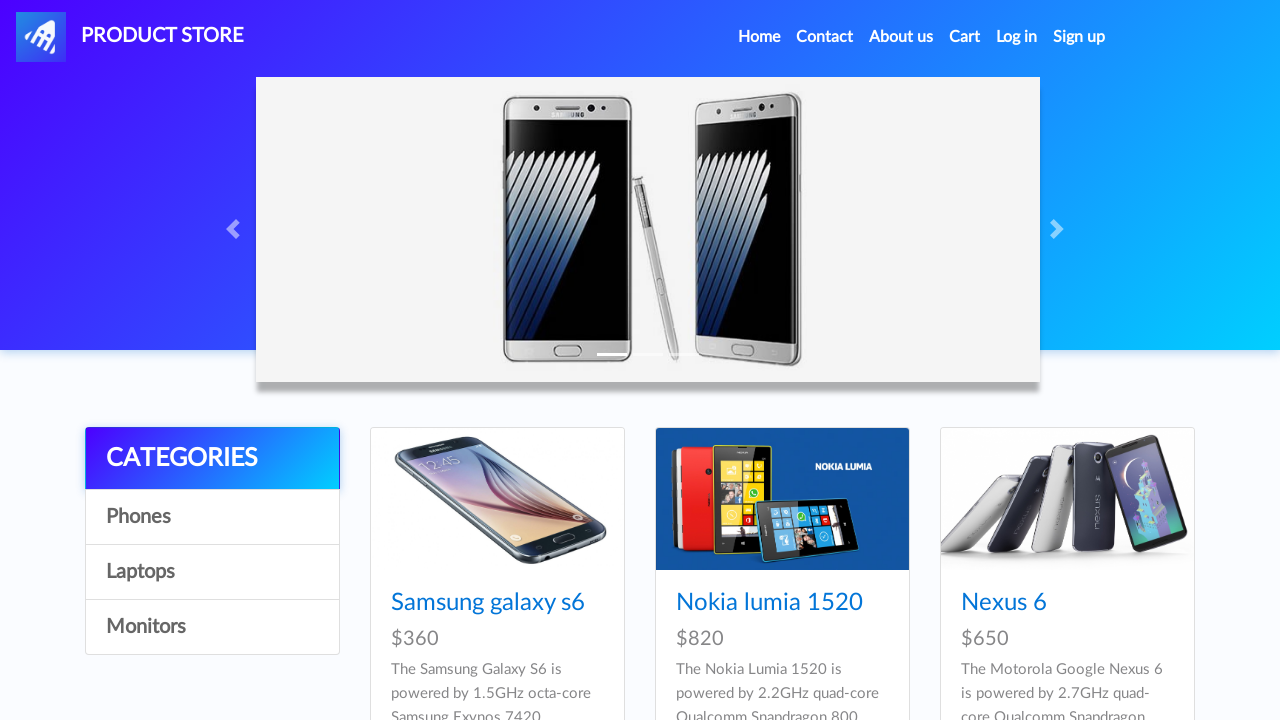

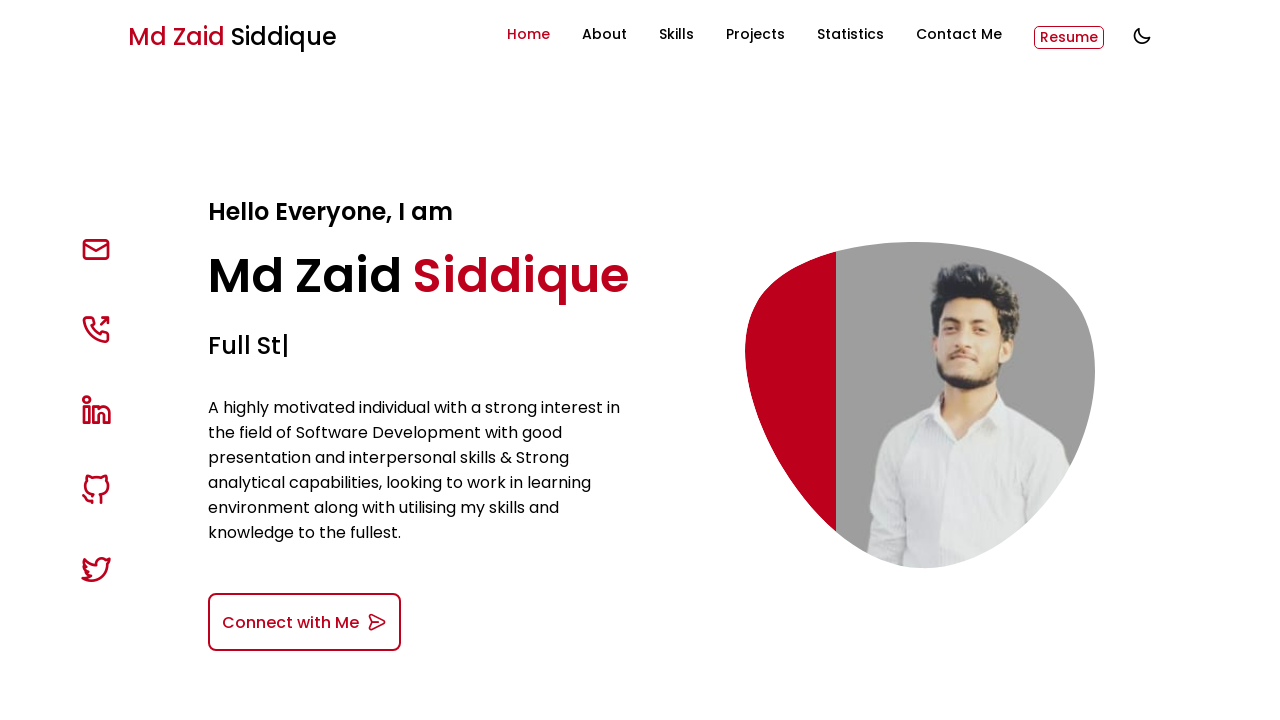